Tests dynamic loading page by clicking the Start button and verifying that "Hello World!" text appears after the loading icon disappears

Starting URL: https://automationfc.github.io/dynamic-loading/

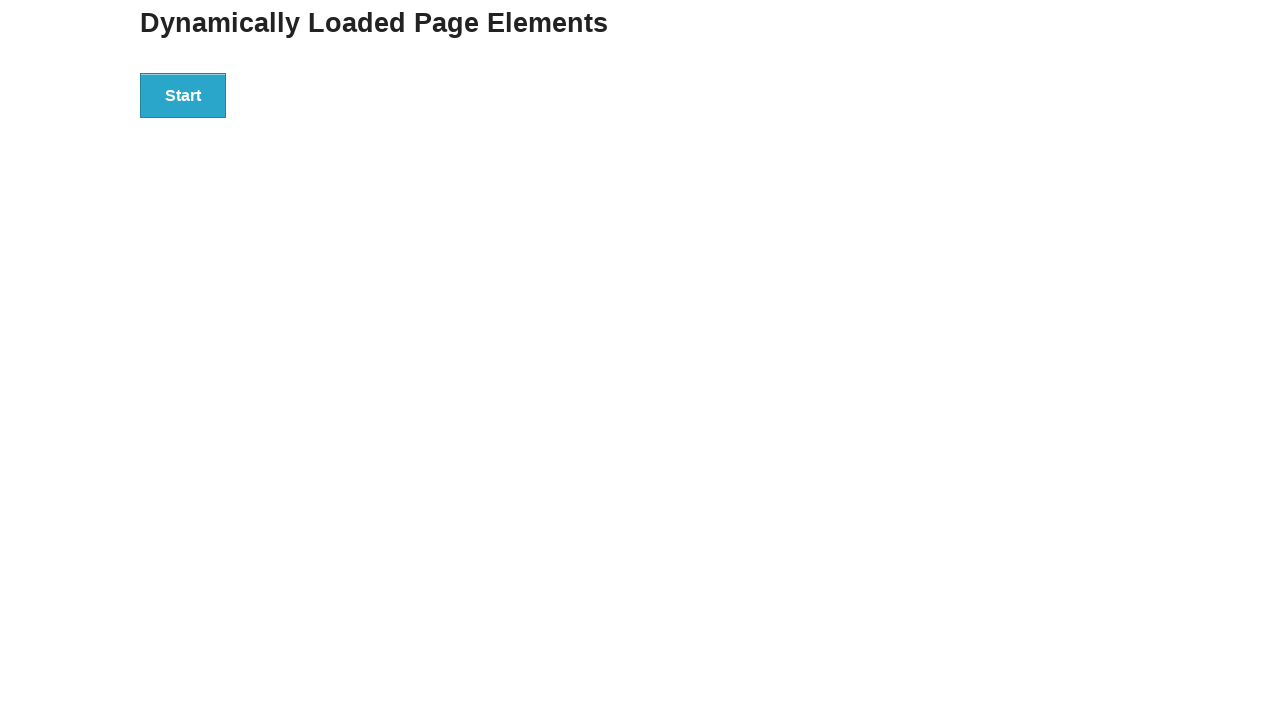

Navigated to dynamic loading test page
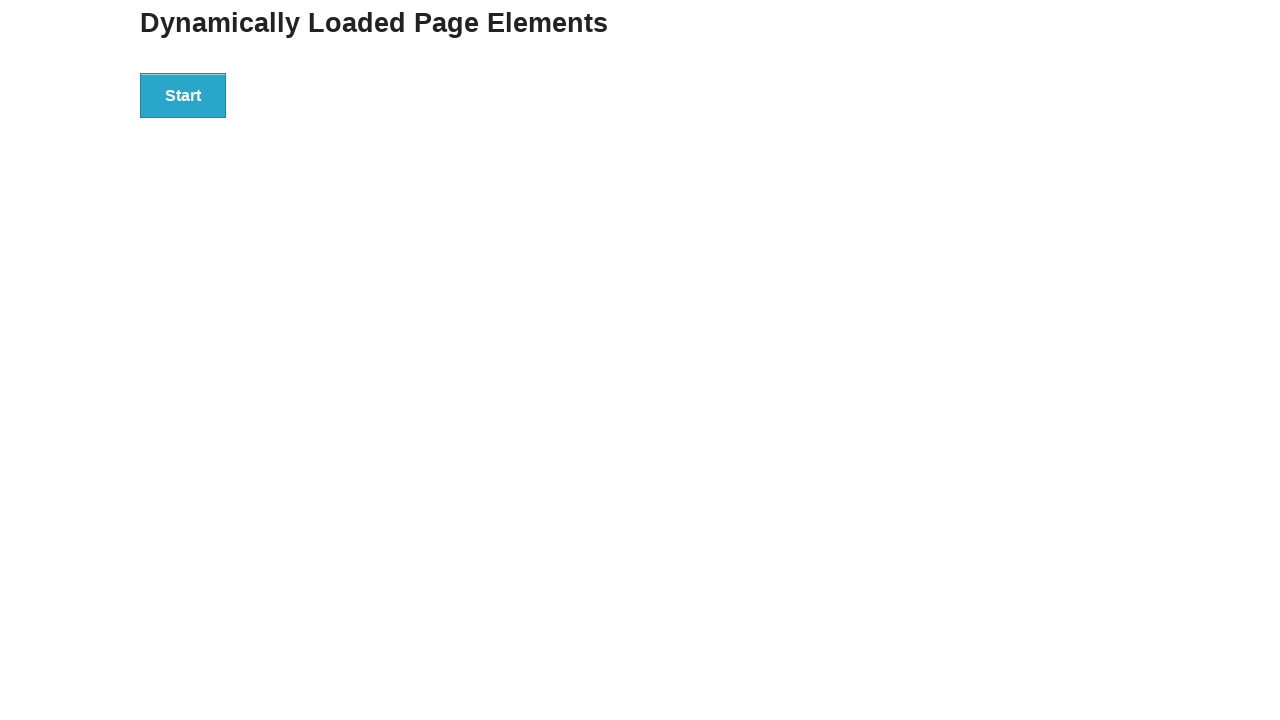

Clicked the Start button to initiate dynamic loading at (183, 95) on div#start>button
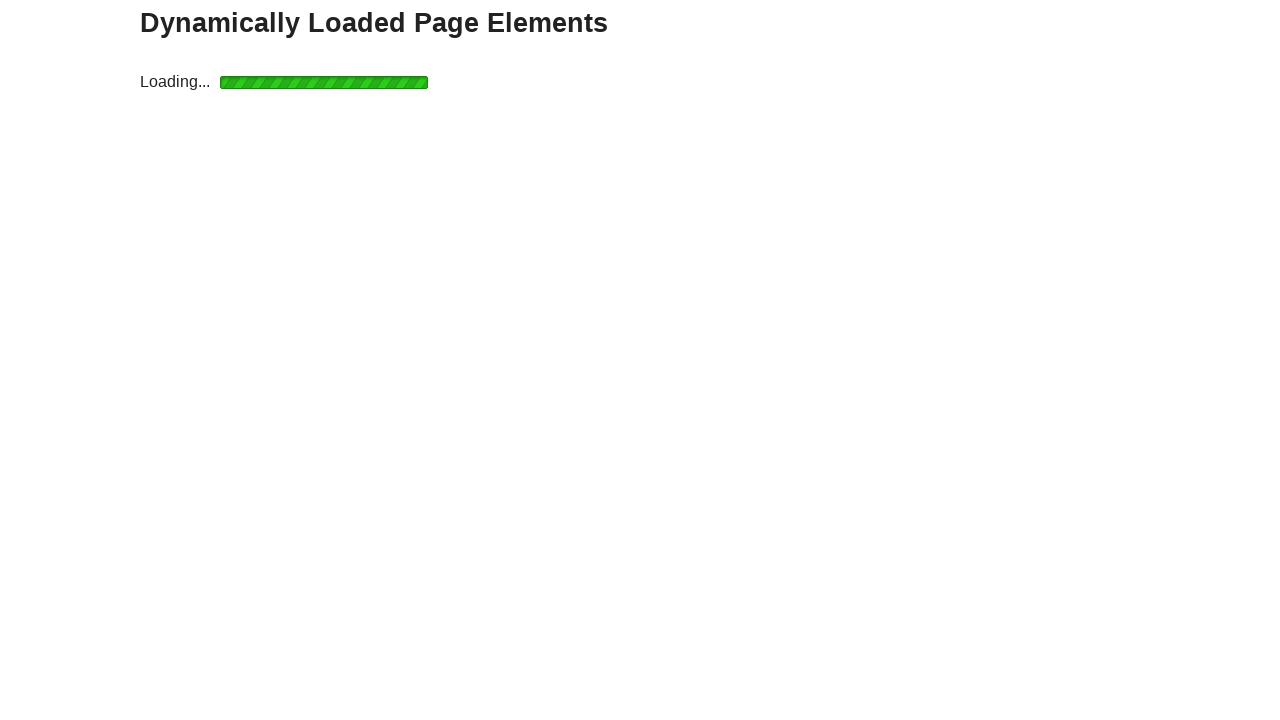

Loading icon disappeared and finish text appeared
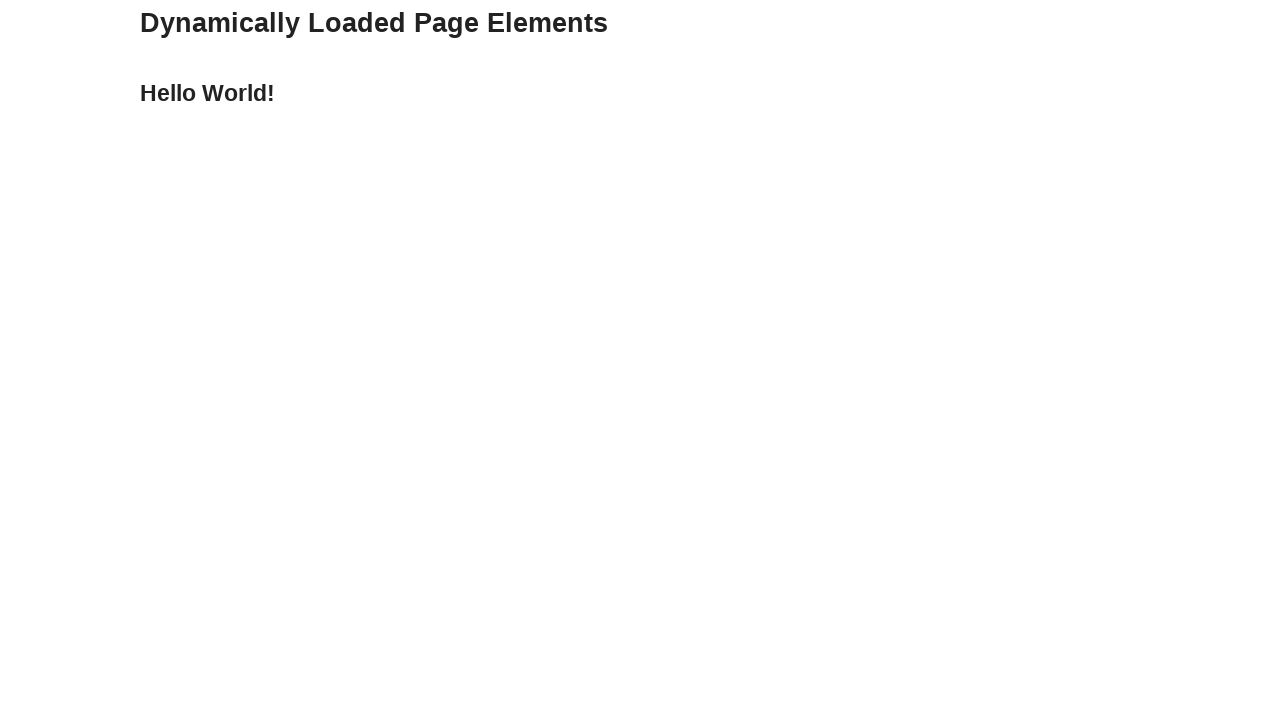

Verified 'Hello World!' text is displayed after loading completes
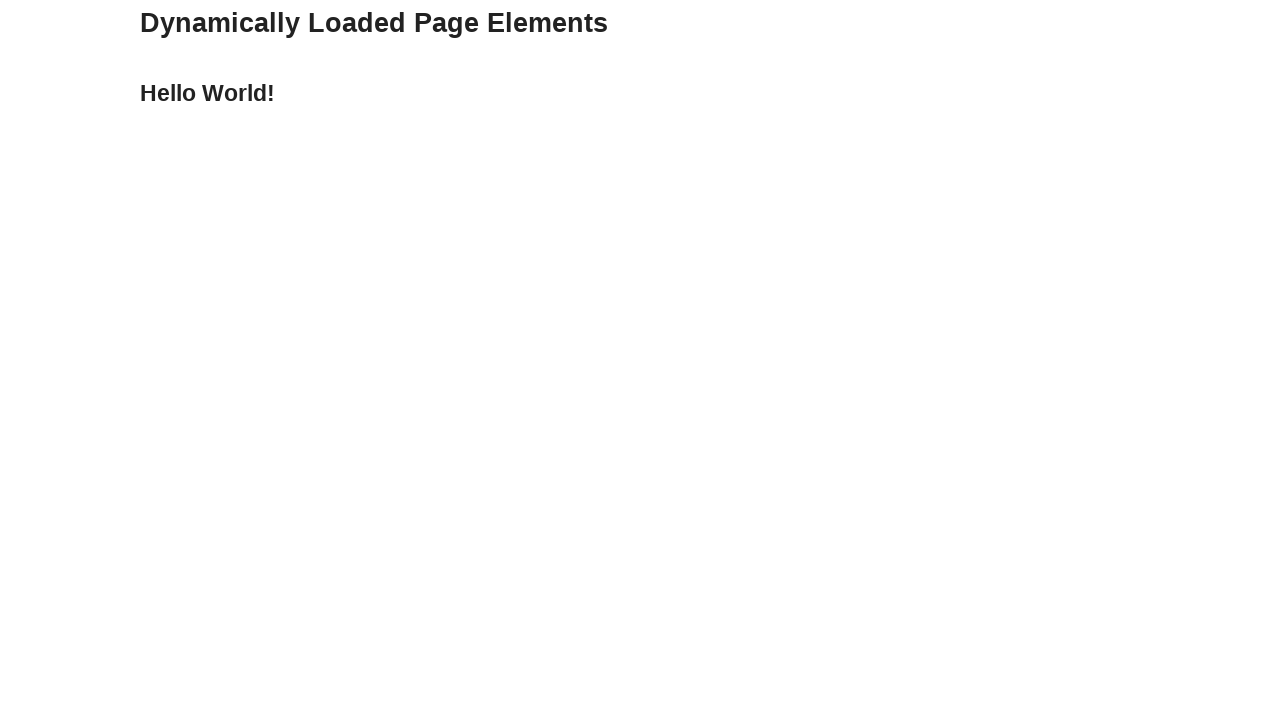

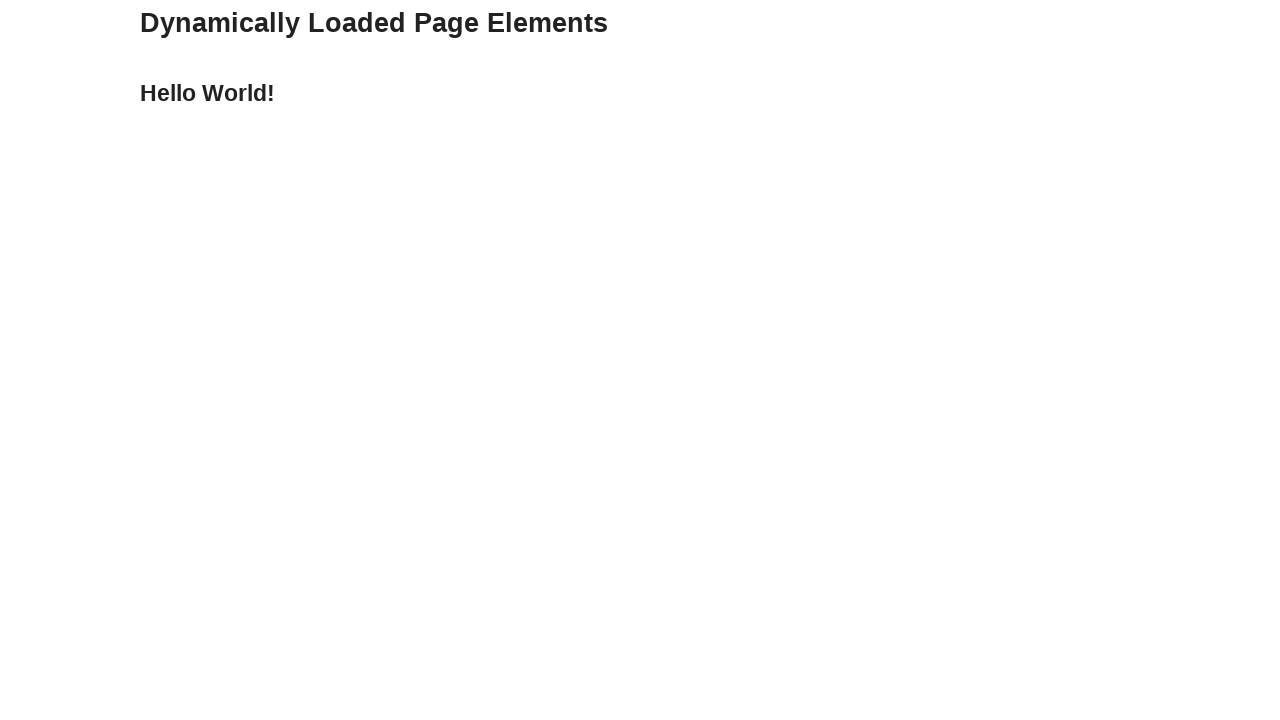